Tests marking all todo items as completed using the "Mark all as complete" checkbox

Starting URL: https://demo.playwright.dev/todomvc

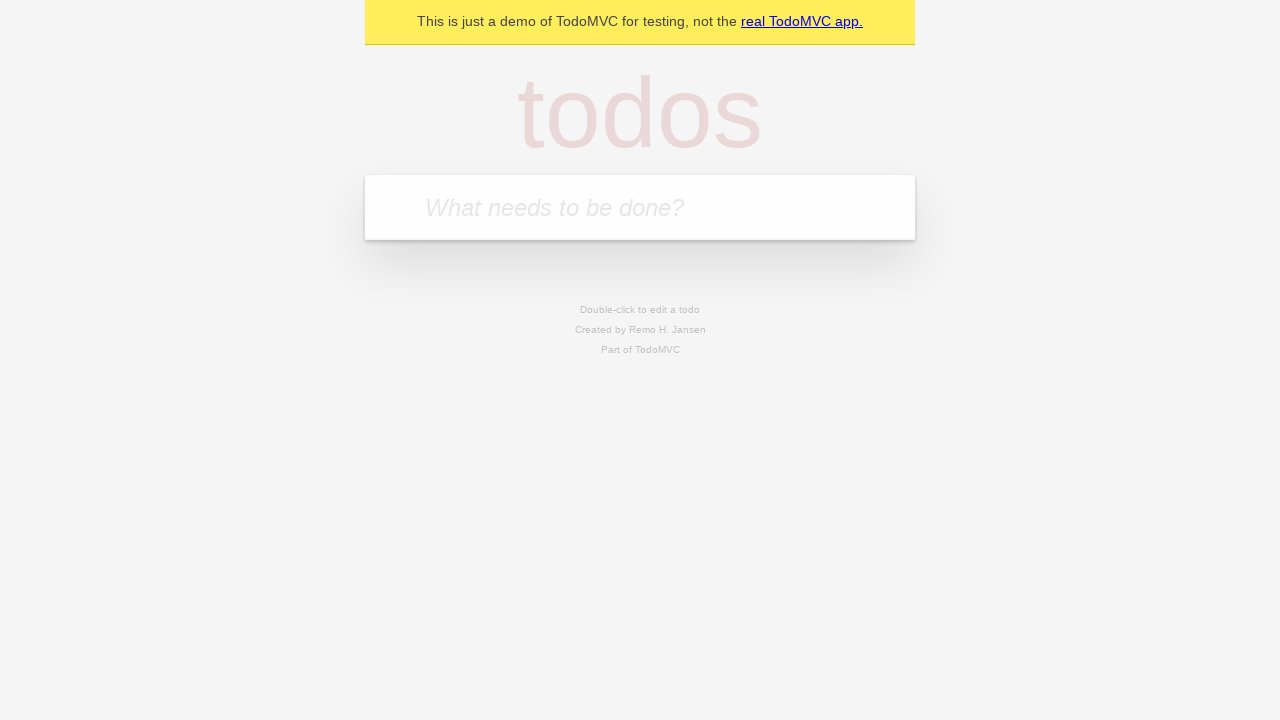

Located the 'What needs to be done?' input field
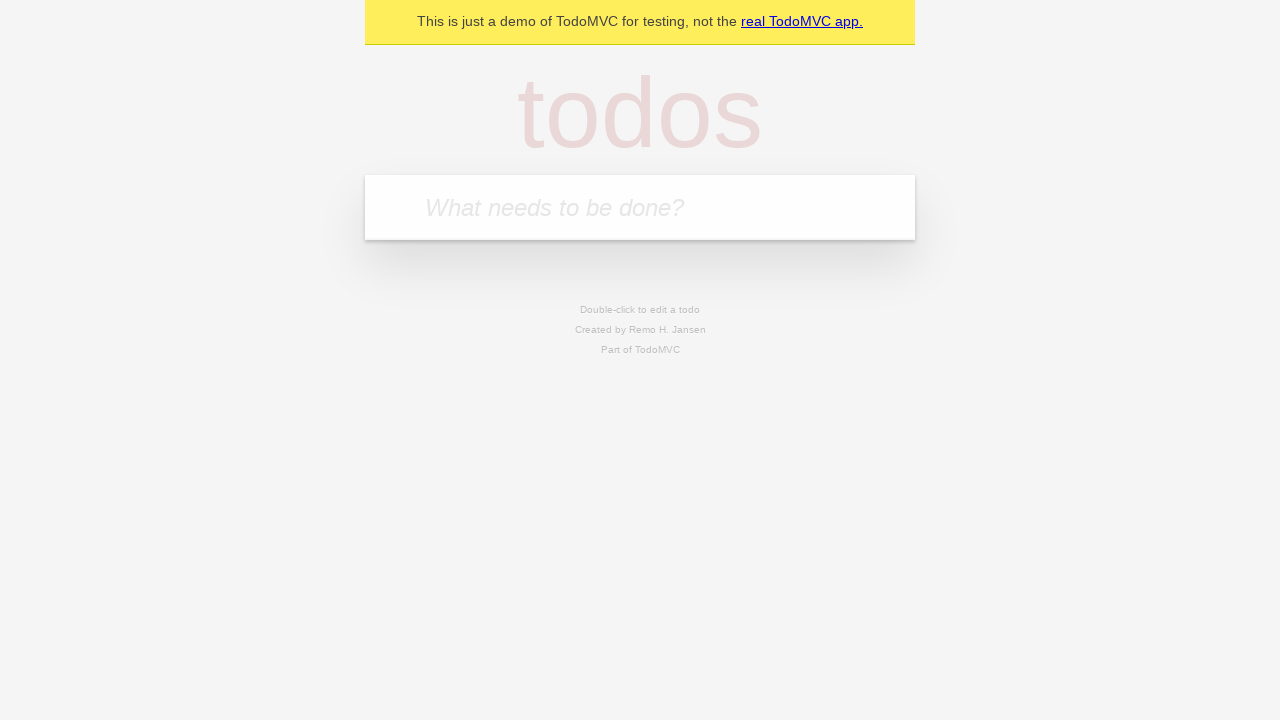

Filled input with 'buy some cheese' on internal:attr=[placeholder="What needs to be done?"i]
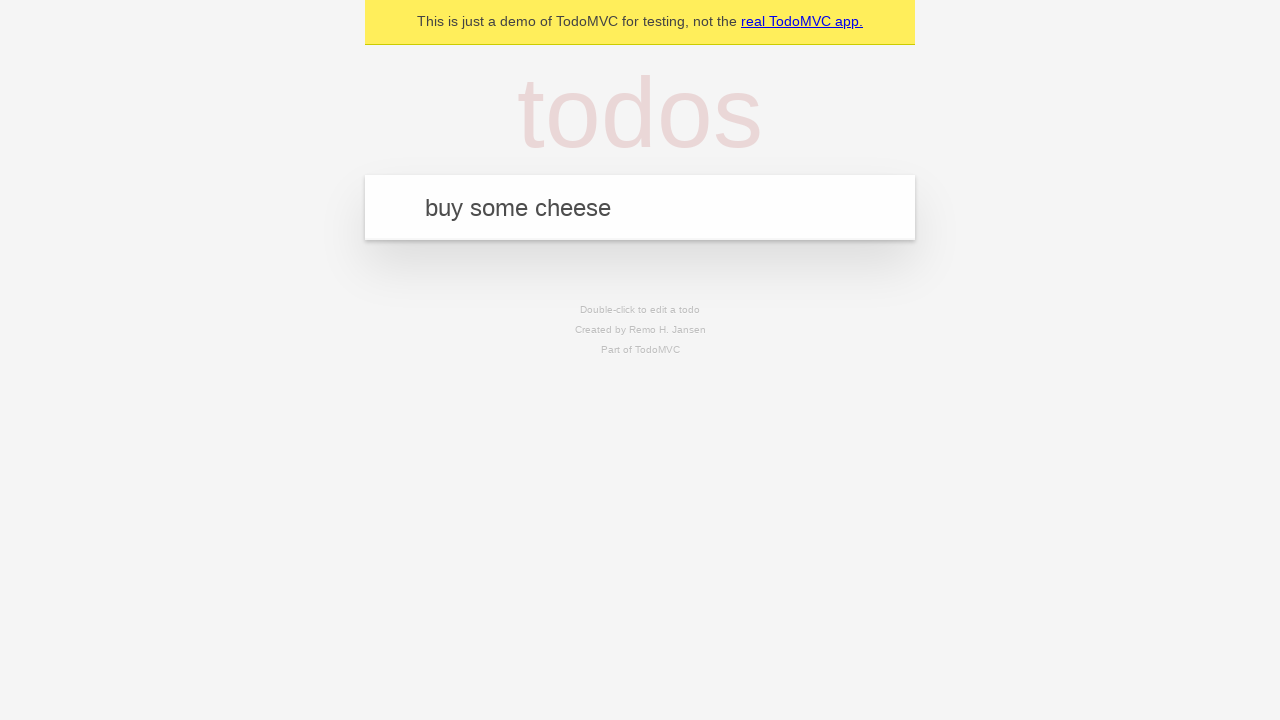

Pressed Enter to create first todo item on internal:attr=[placeholder="What needs to be done?"i]
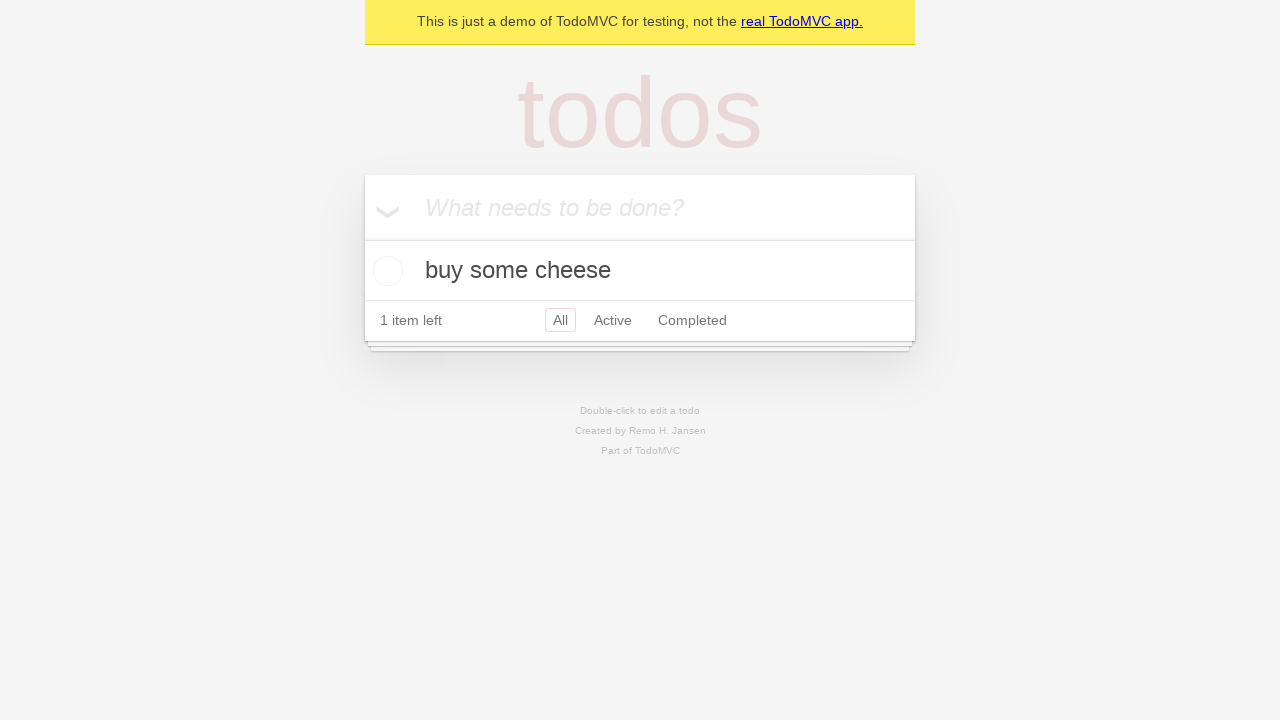

Filled input with 'feed the cat' on internal:attr=[placeholder="What needs to be done?"i]
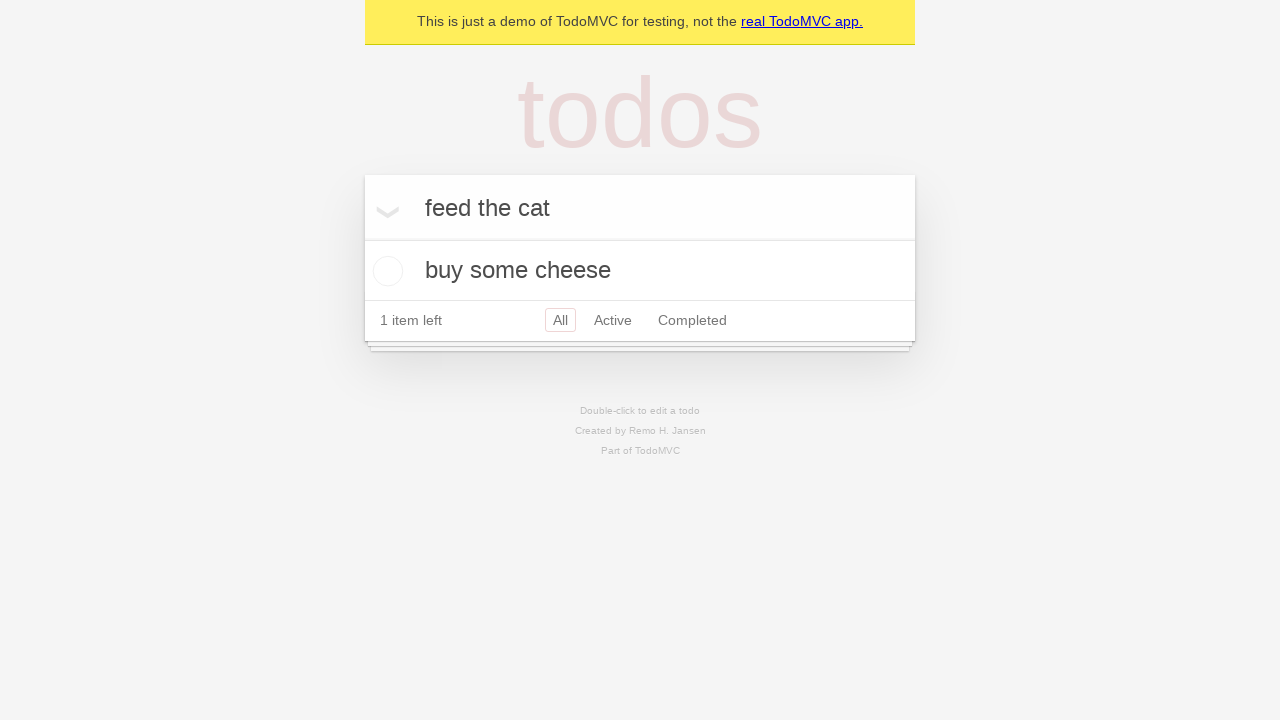

Pressed Enter to create second todo item on internal:attr=[placeholder="What needs to be done?"i]
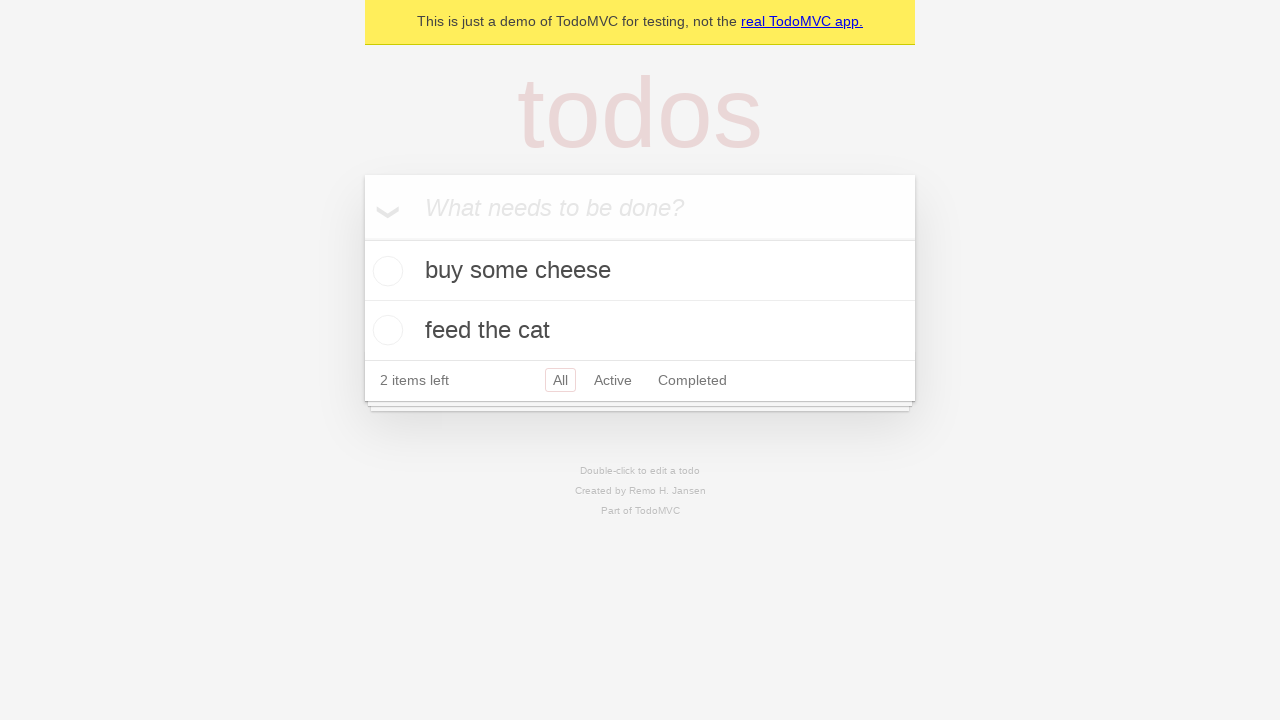

Filled input with 'book a doctors appointment' on internal:attr=[placeholder="What needs to be done?"i]
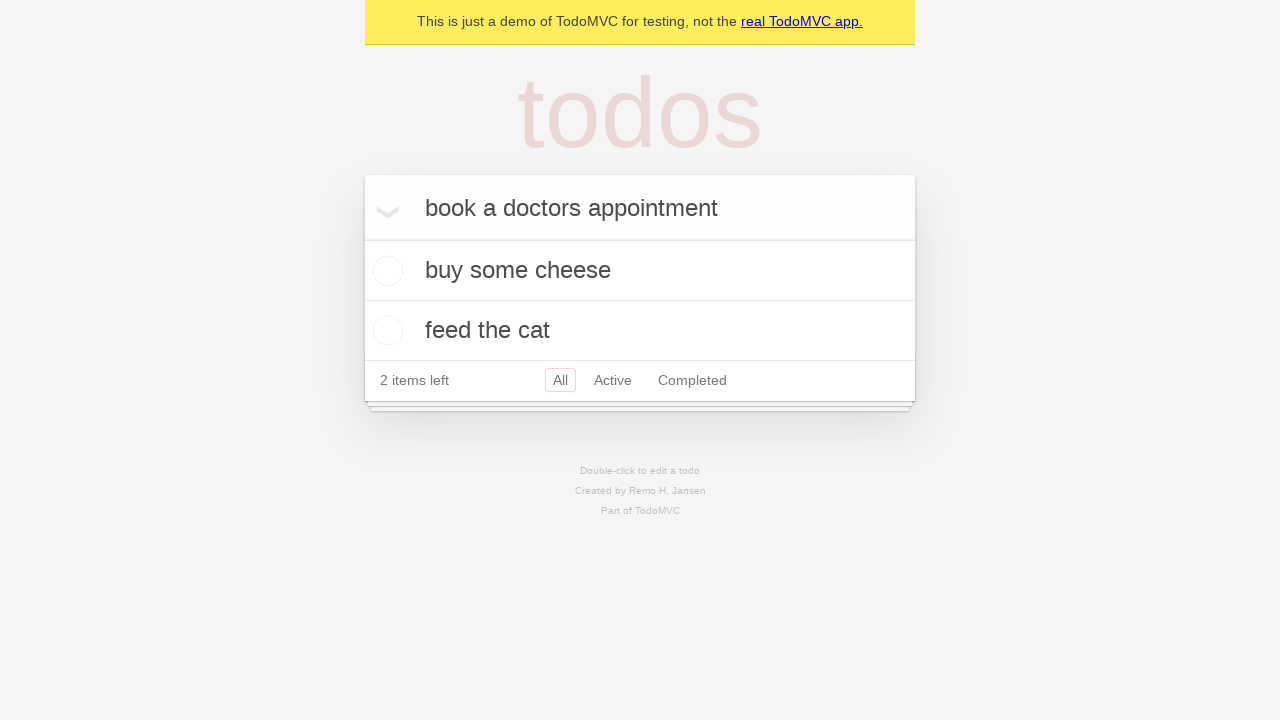

Pressed Enter to create third todo item on internal:attr=[placeholder="What needs to be done?"i]
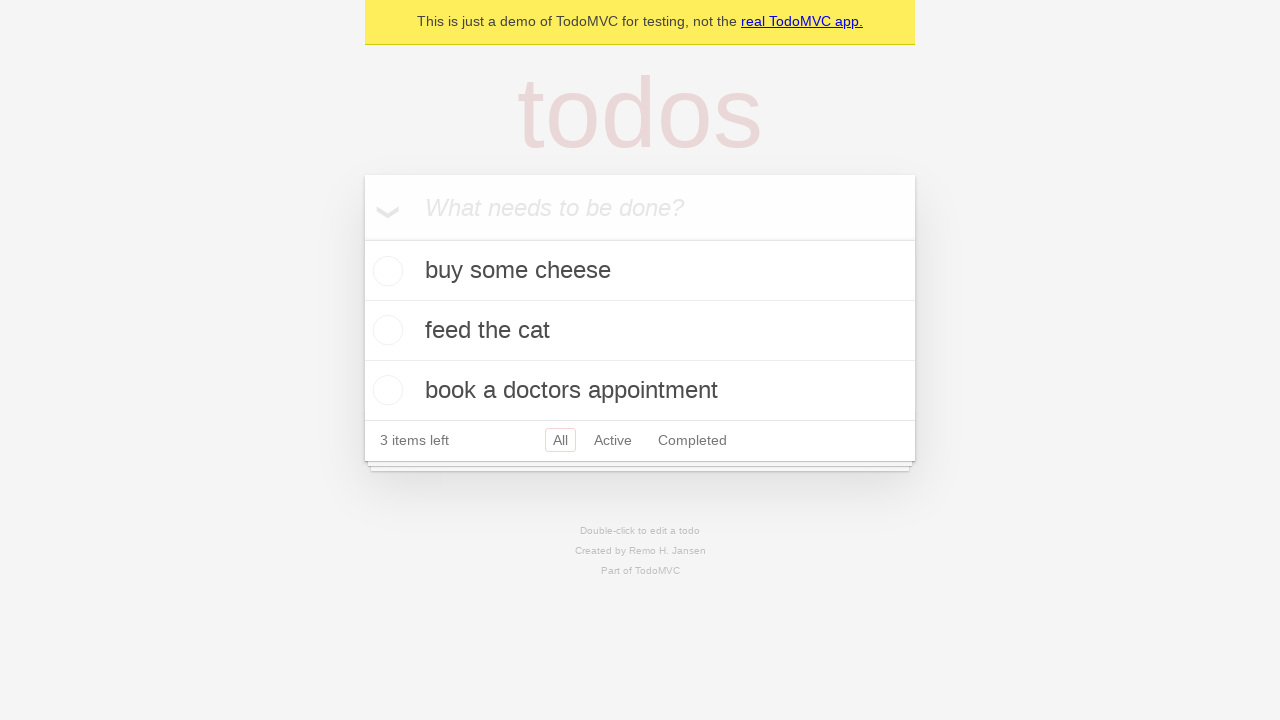

Clicked 'Mark all as complete' checkbox to mark all todos as completed at (362, 238) on internal:label="Mark all as complete"i
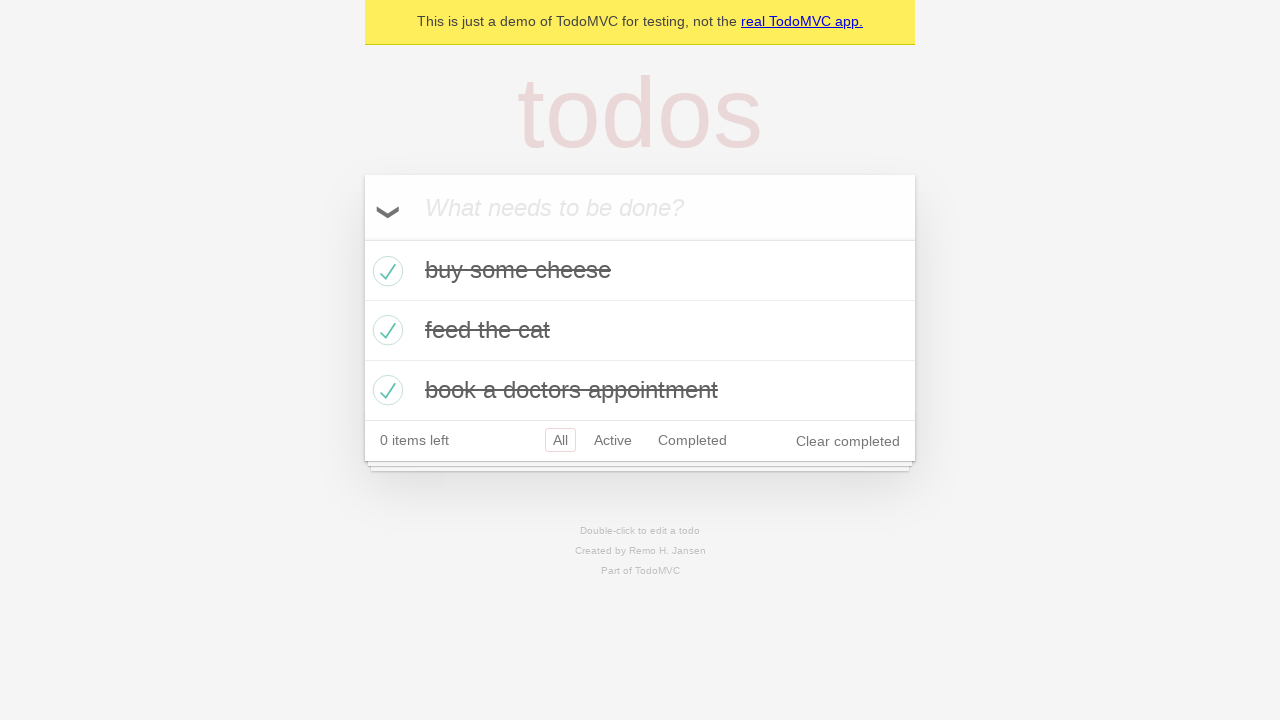

Waited for all todo items to reach completed state
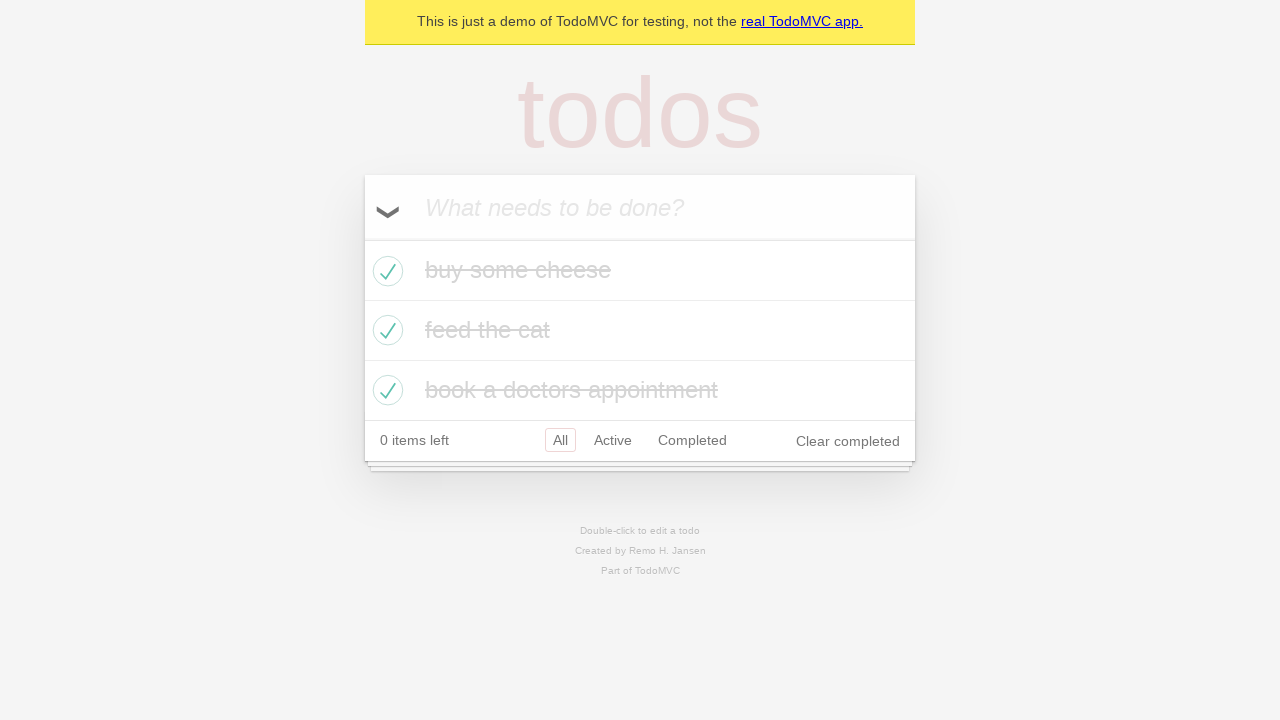

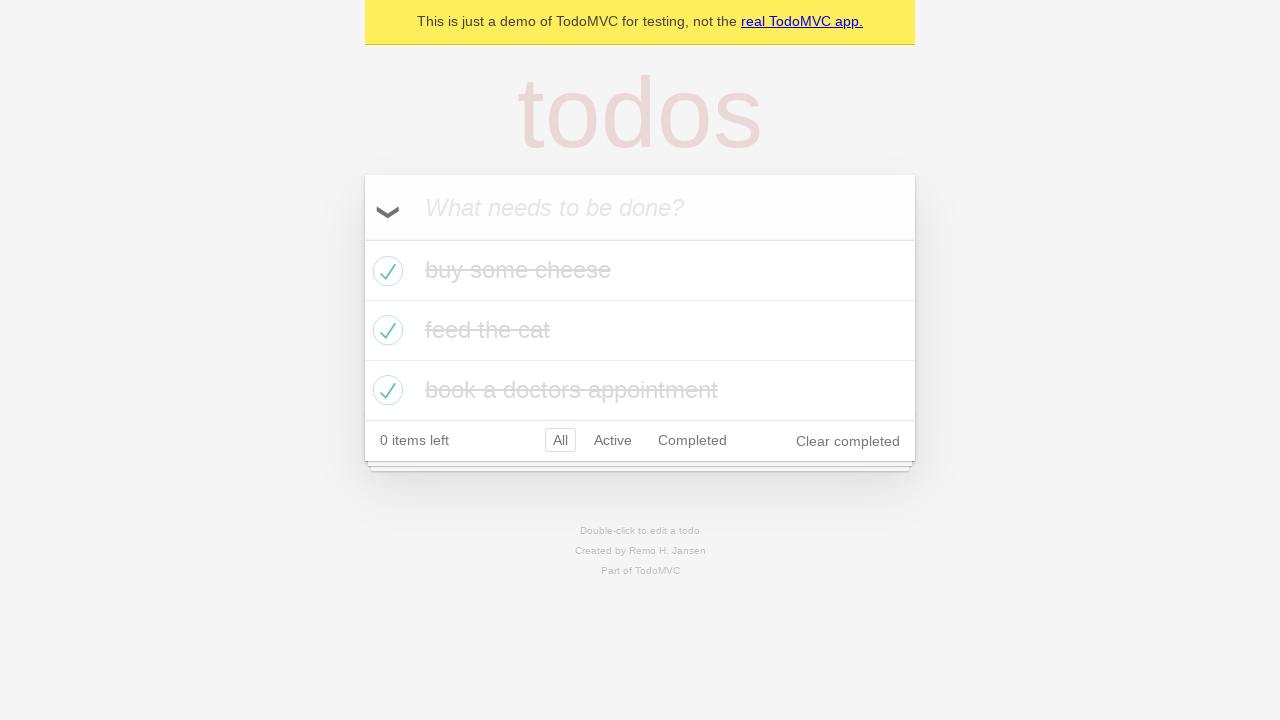